Tests click and drag selection functionality by selecting items 1 through 4 in a grid

Starting URL: http://jqueryui.com/resources/demos/selectable/display-grid.html

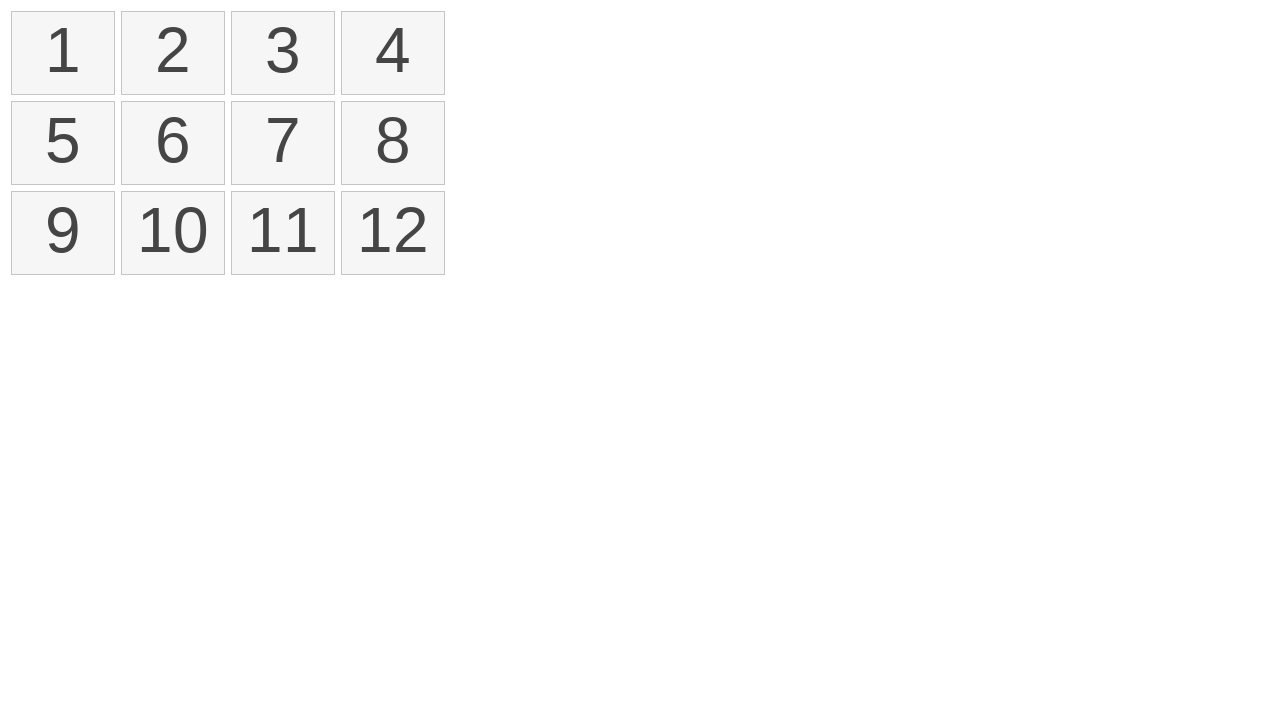

Retrieved all selectable items from grid
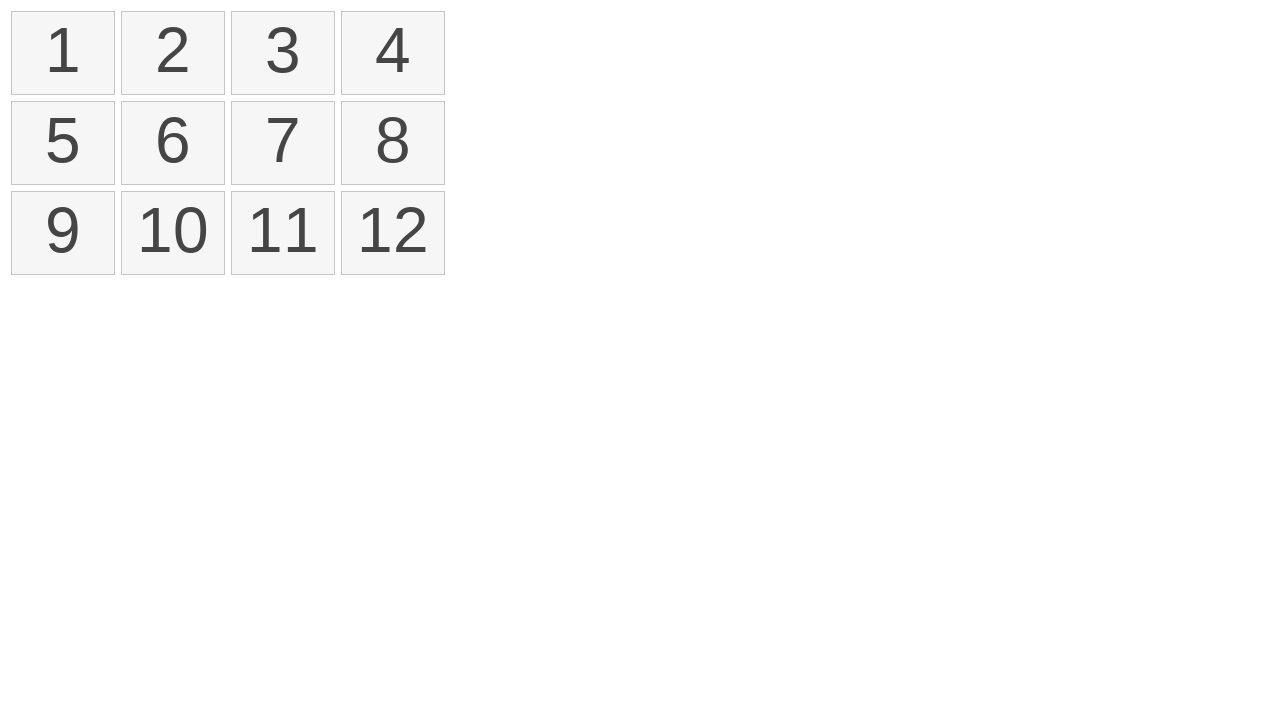

Moved mouse to first item position at (16, 16)
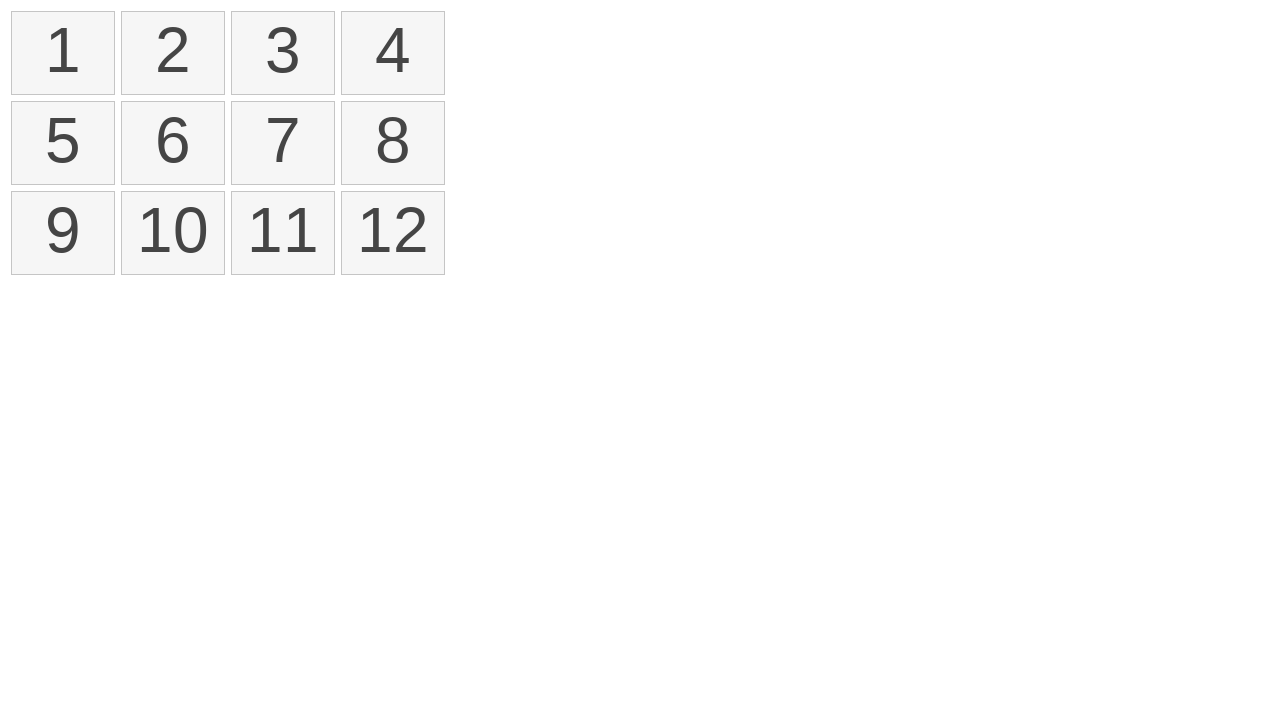

Pressed mouse button down to start selection at (16, 16)
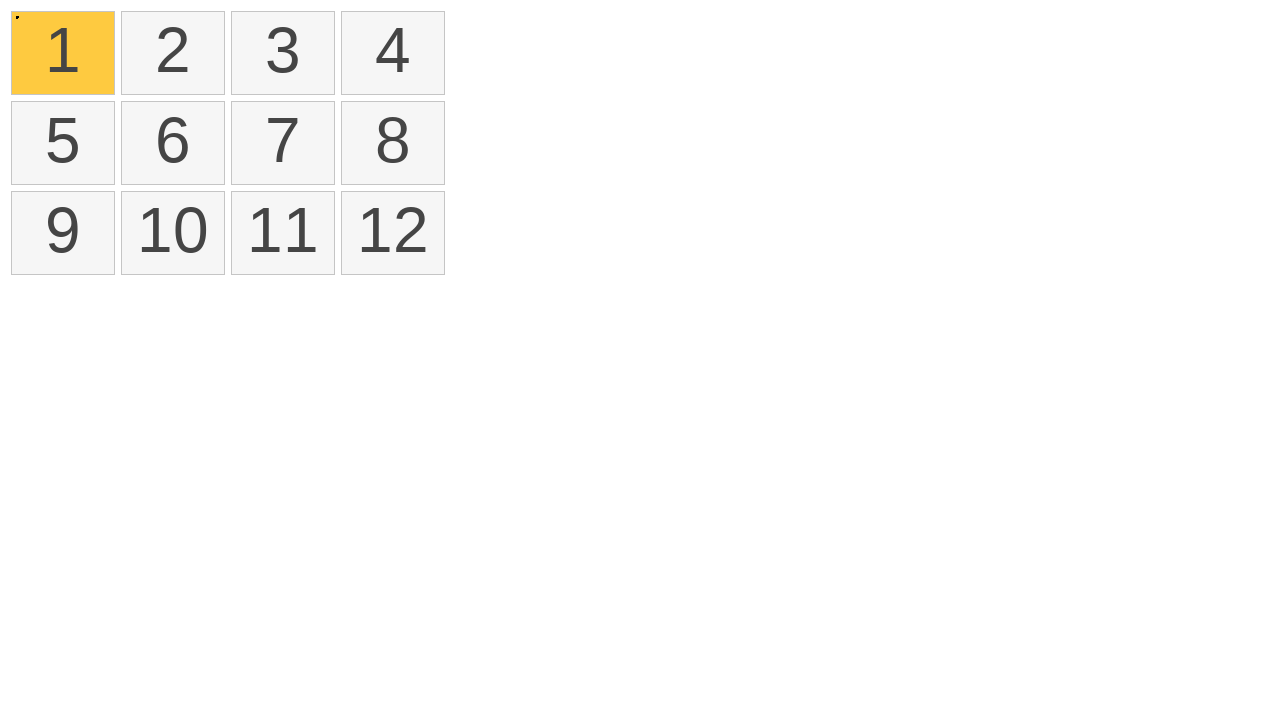

Dragged mouse to fourth item position at (346, 16)
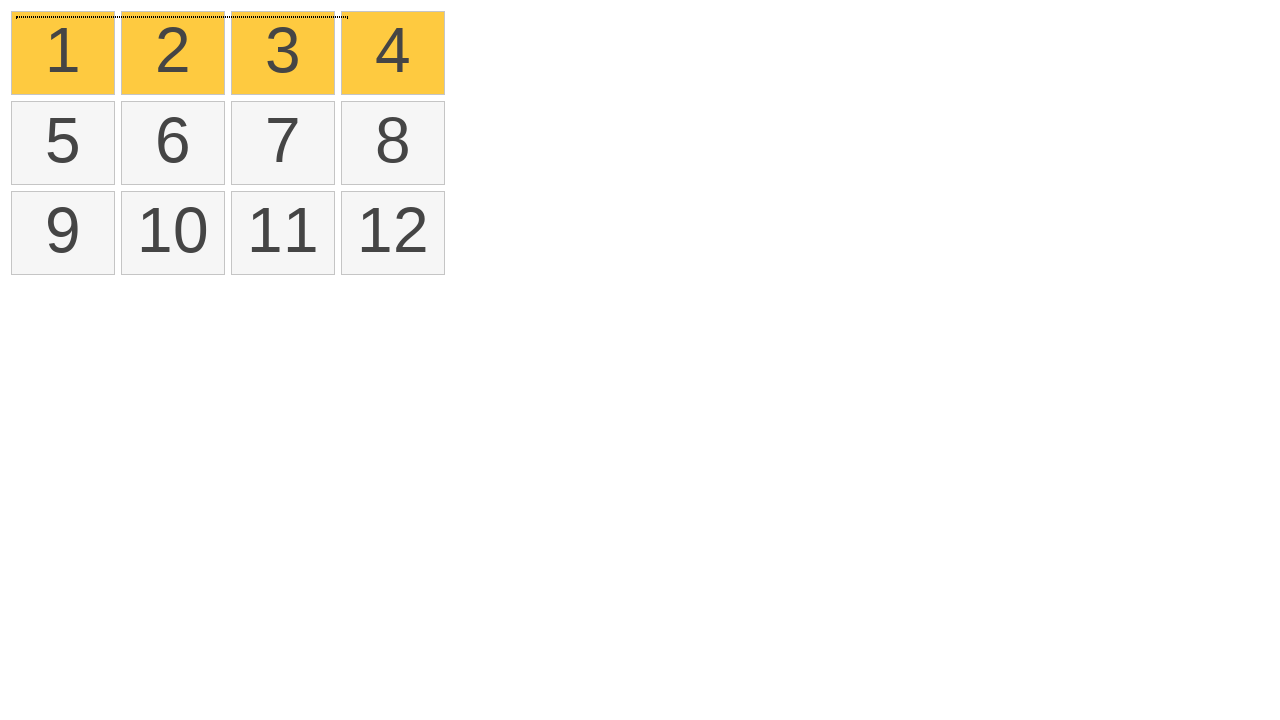

Released mouse button to complete selection at (346, 16)
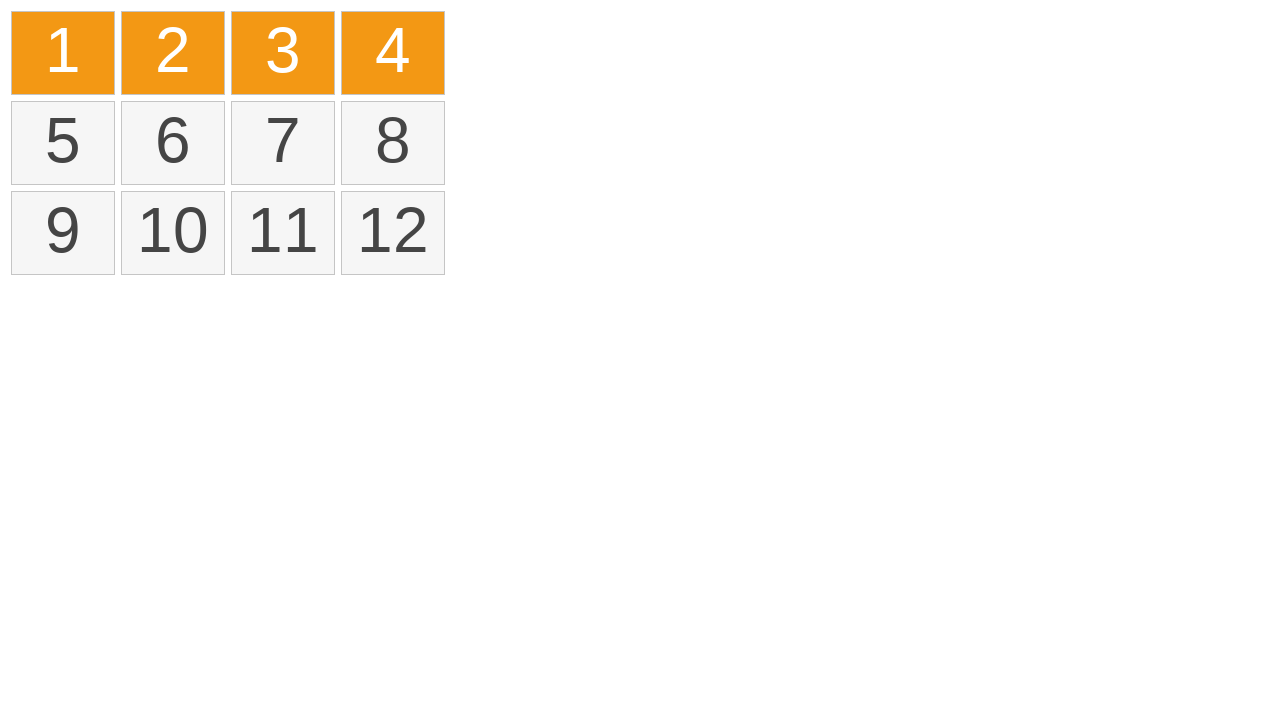

Verified that selected items are marked with ui-selected class
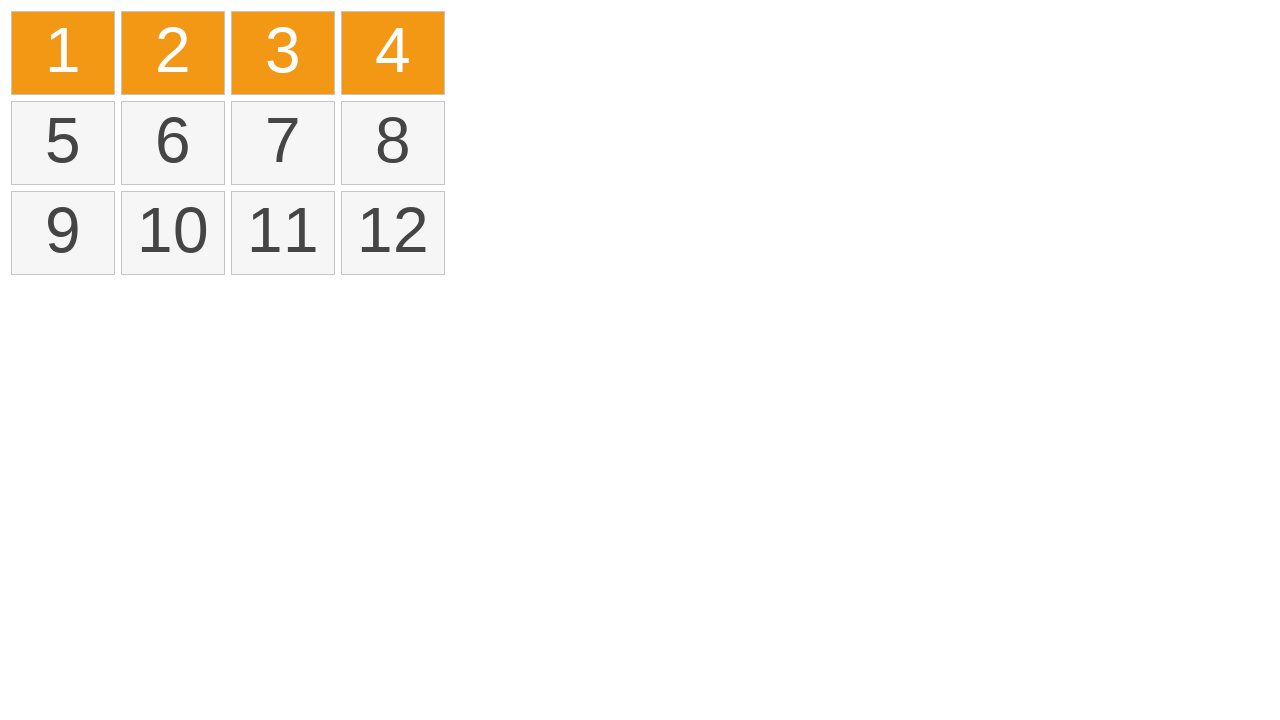

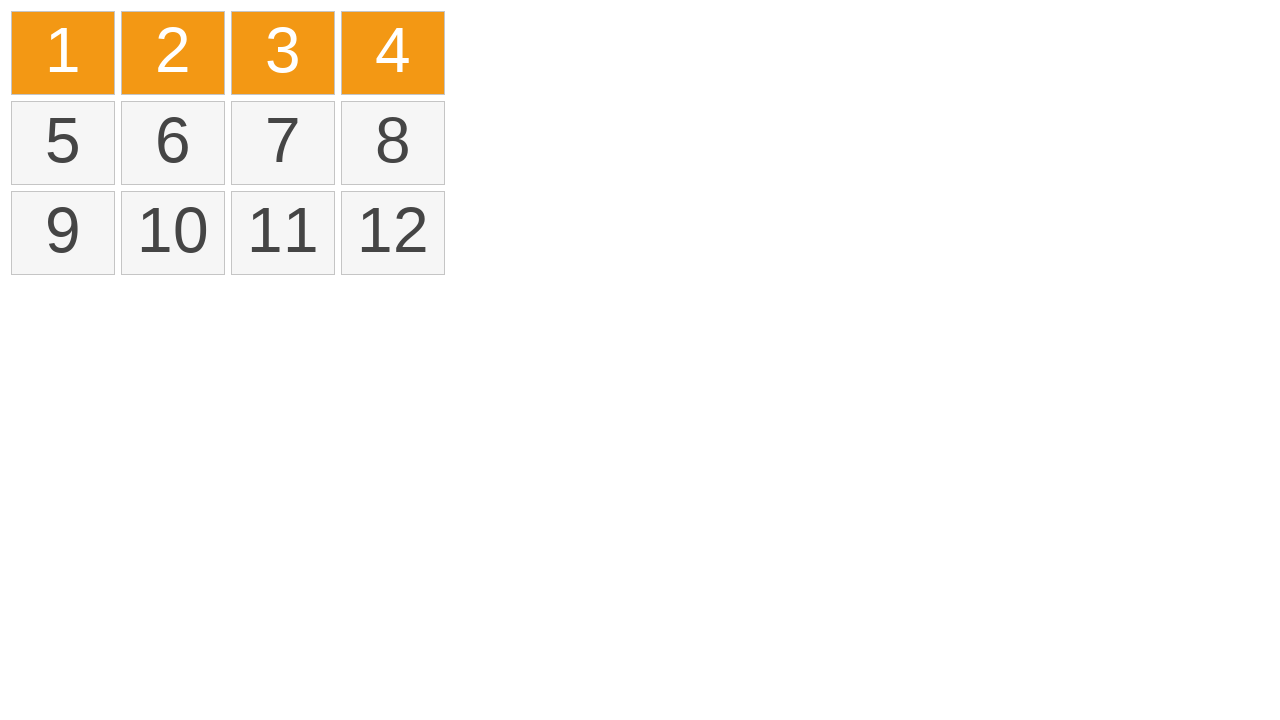